Tests Zepto search functionality by navigating to a search results page for a product query and verifying that product cards load on the page.

Starting URL: https://www.zeptonow.com/search?query=amul%20milk

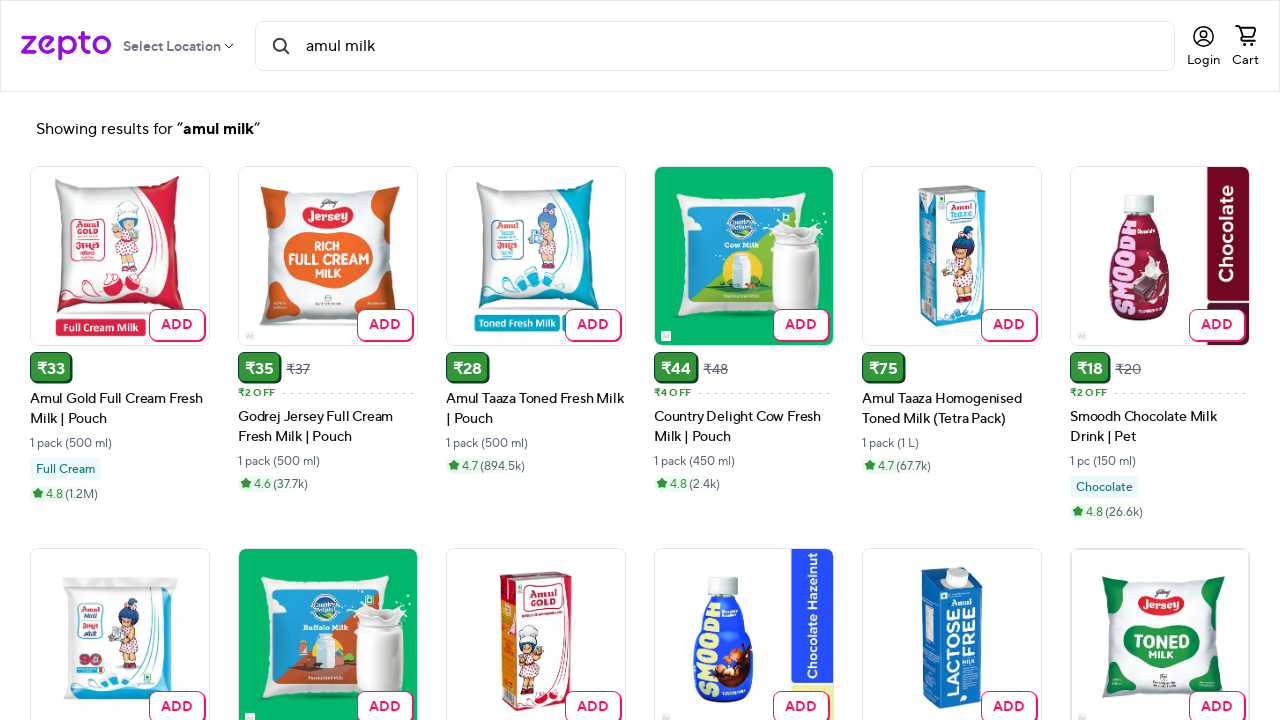

Product links with /pn/ href loaded on search results page
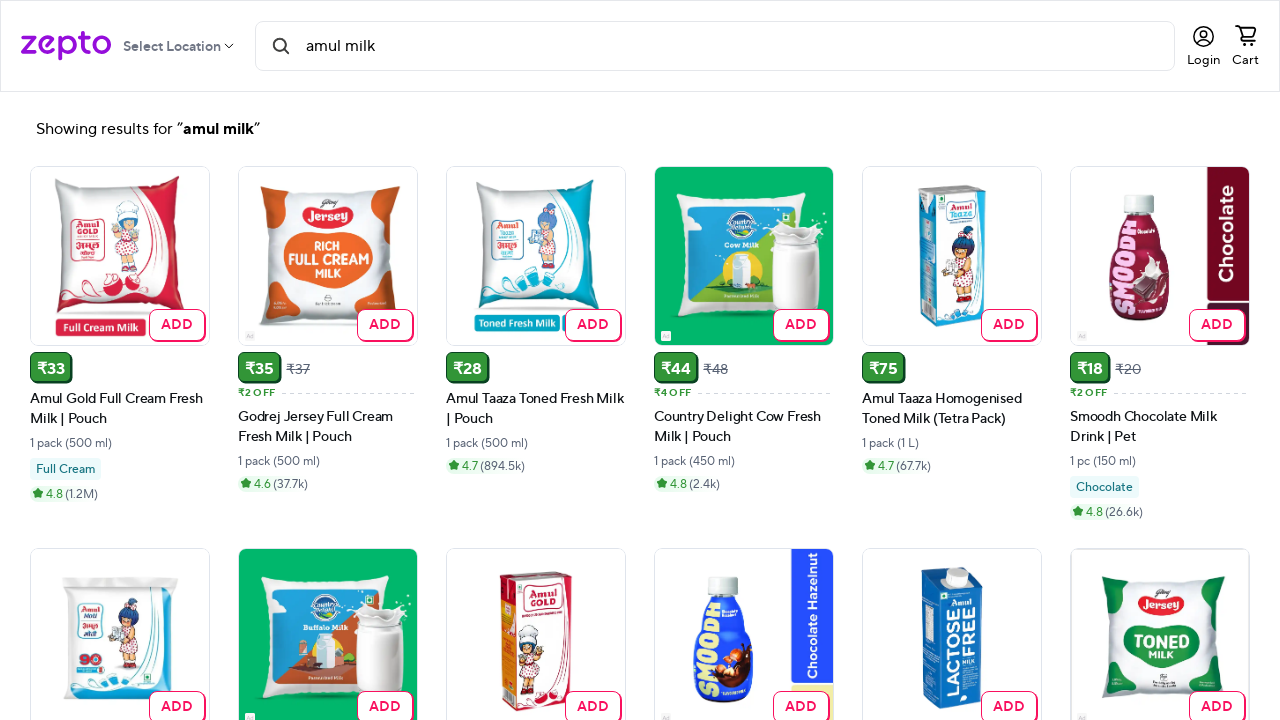

Scrolled down by one viewport height to load more products
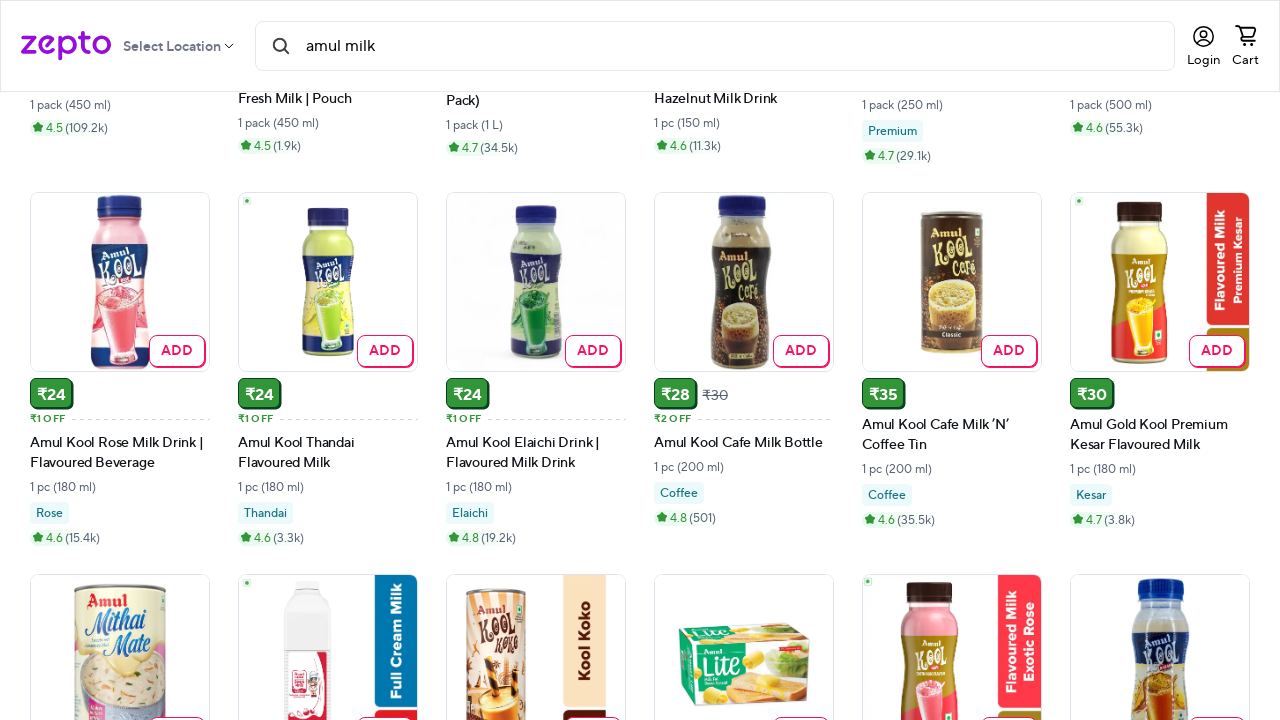

Waited 500ms for products to render after first scroll
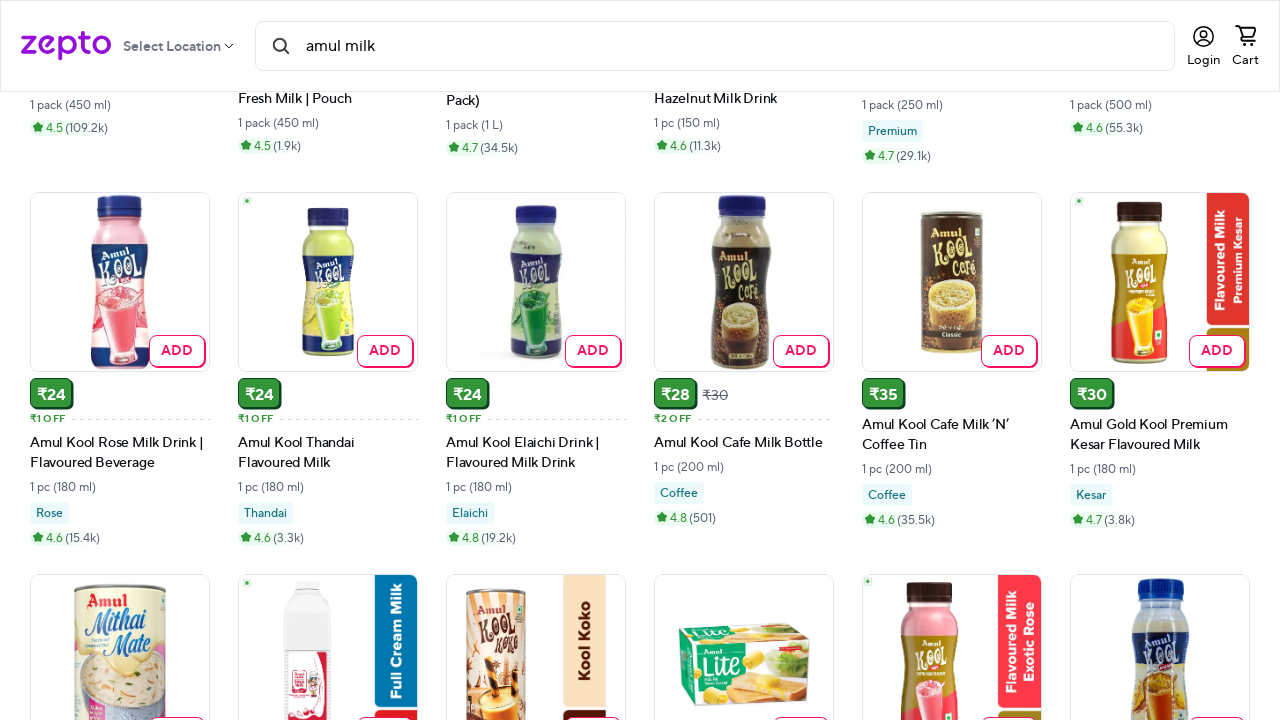

Scrolled down by one viewport height for second time
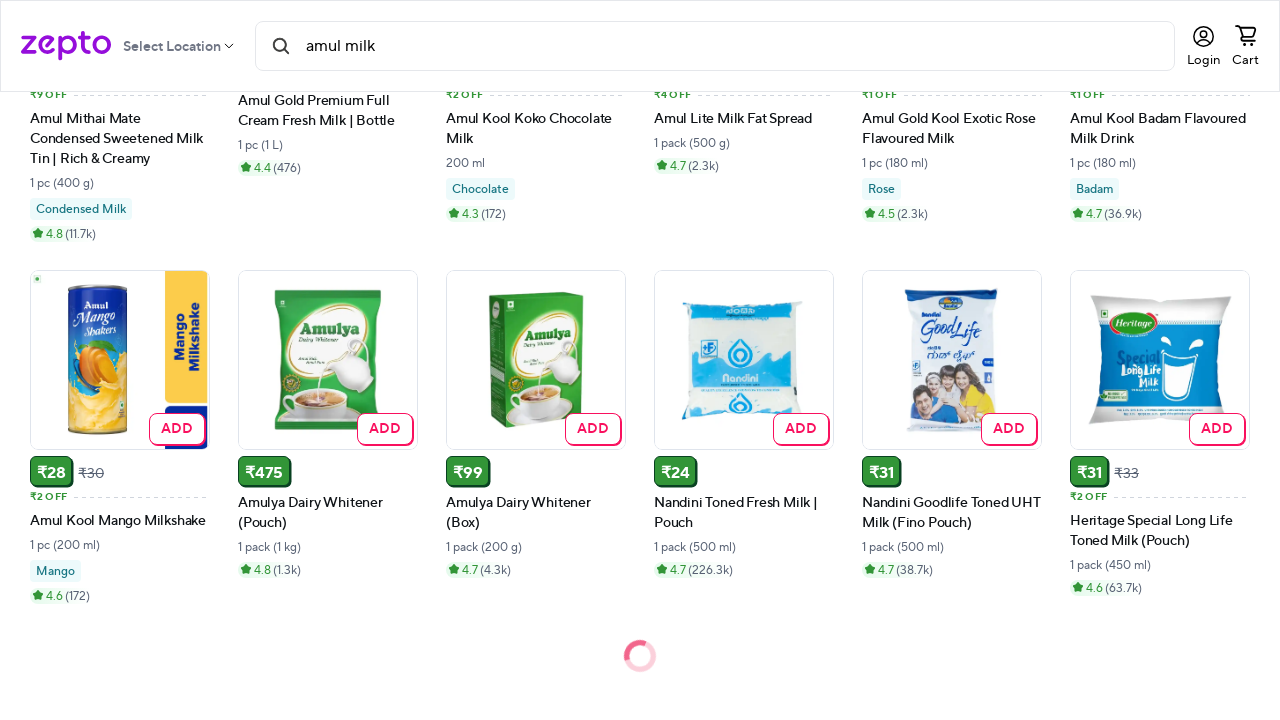

Waited 500ms for products to render after second scroll
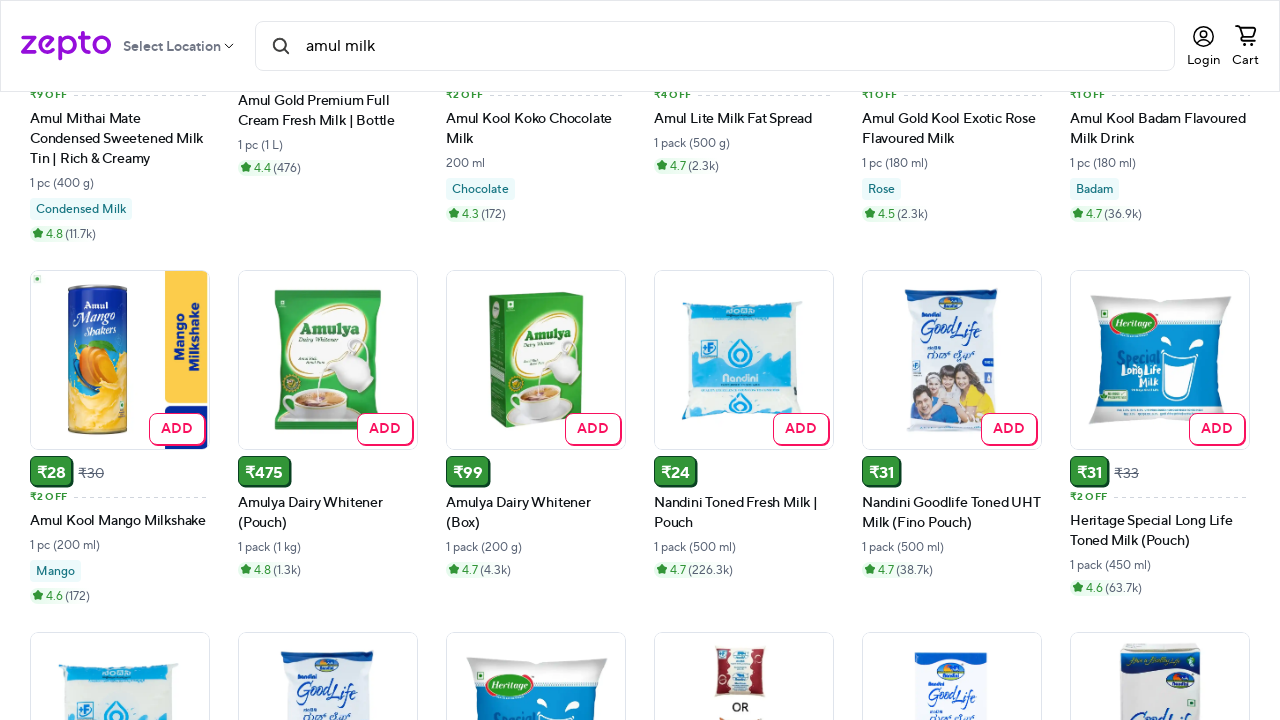

Scrolled down by one viewport height for third time
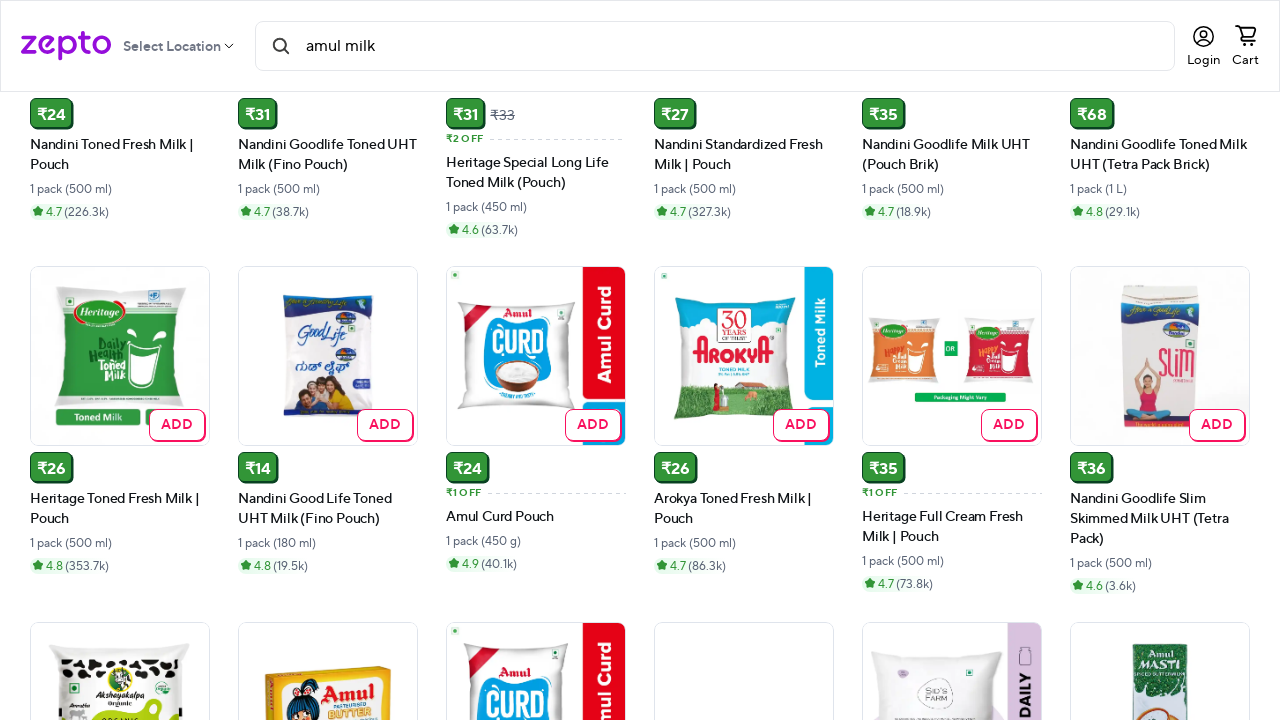

Waited 500ms for products to render after third scroll
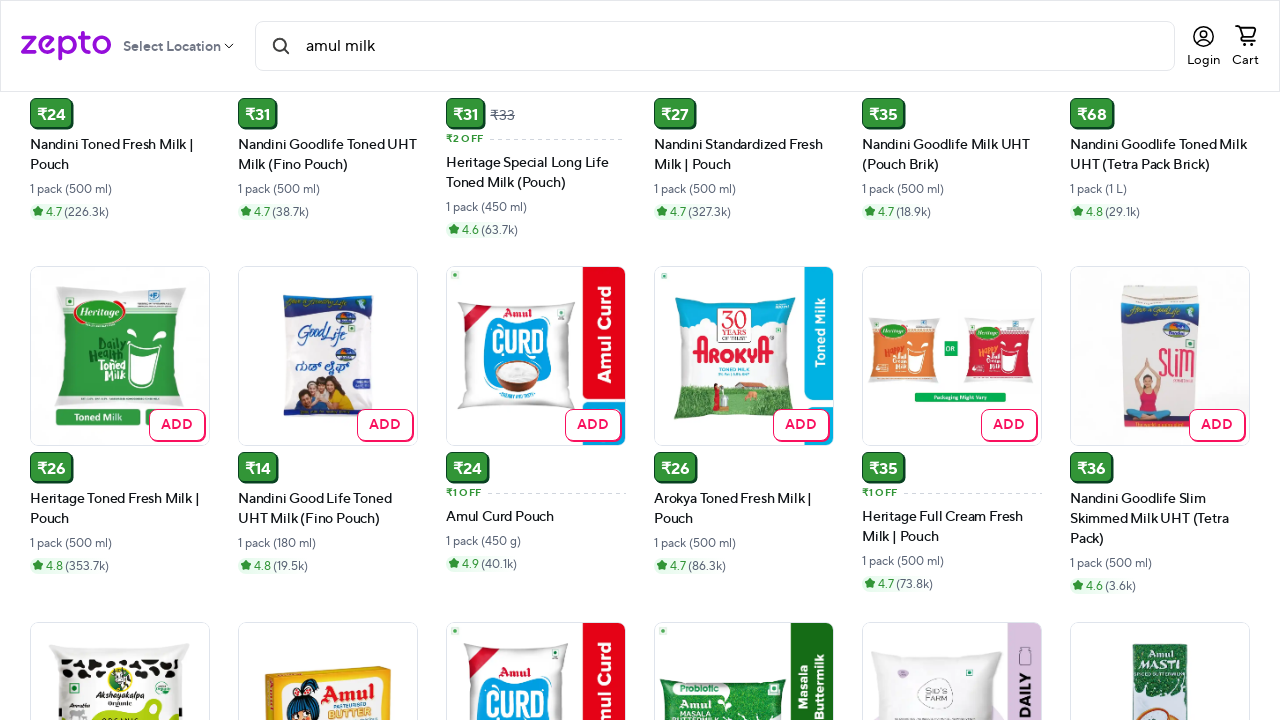

Verified that product links with /pn/ href are present on the page
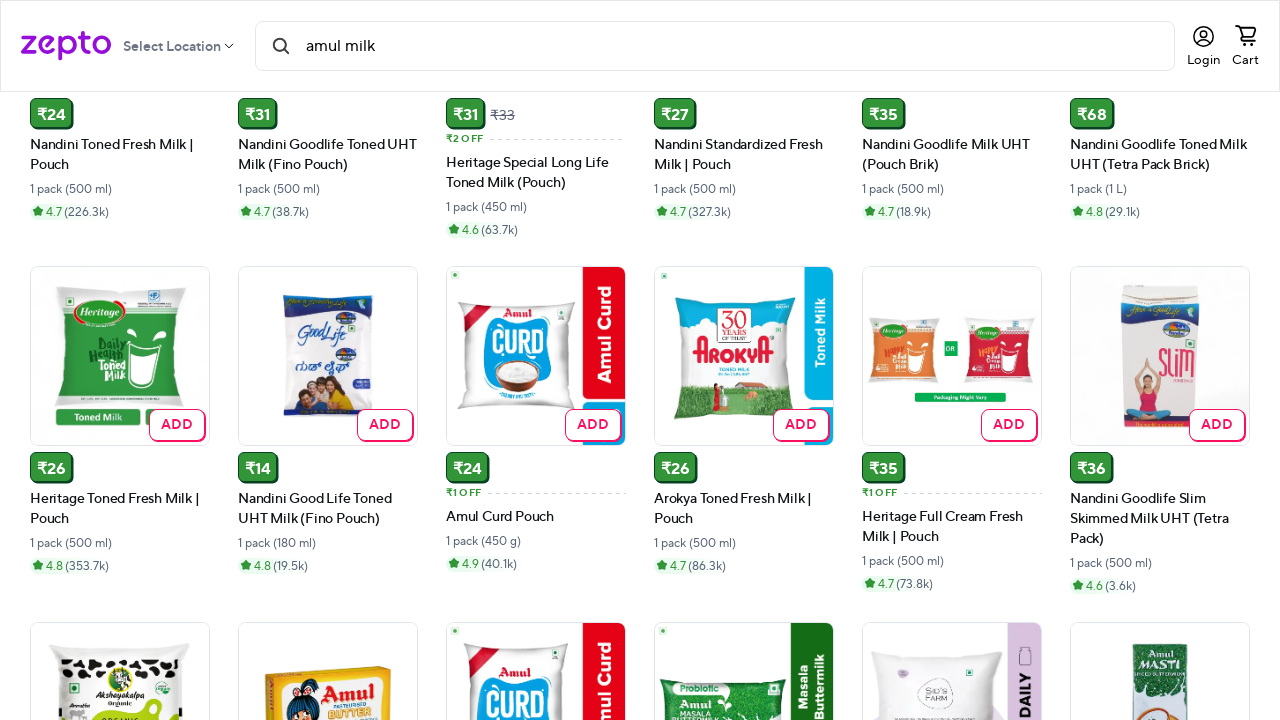

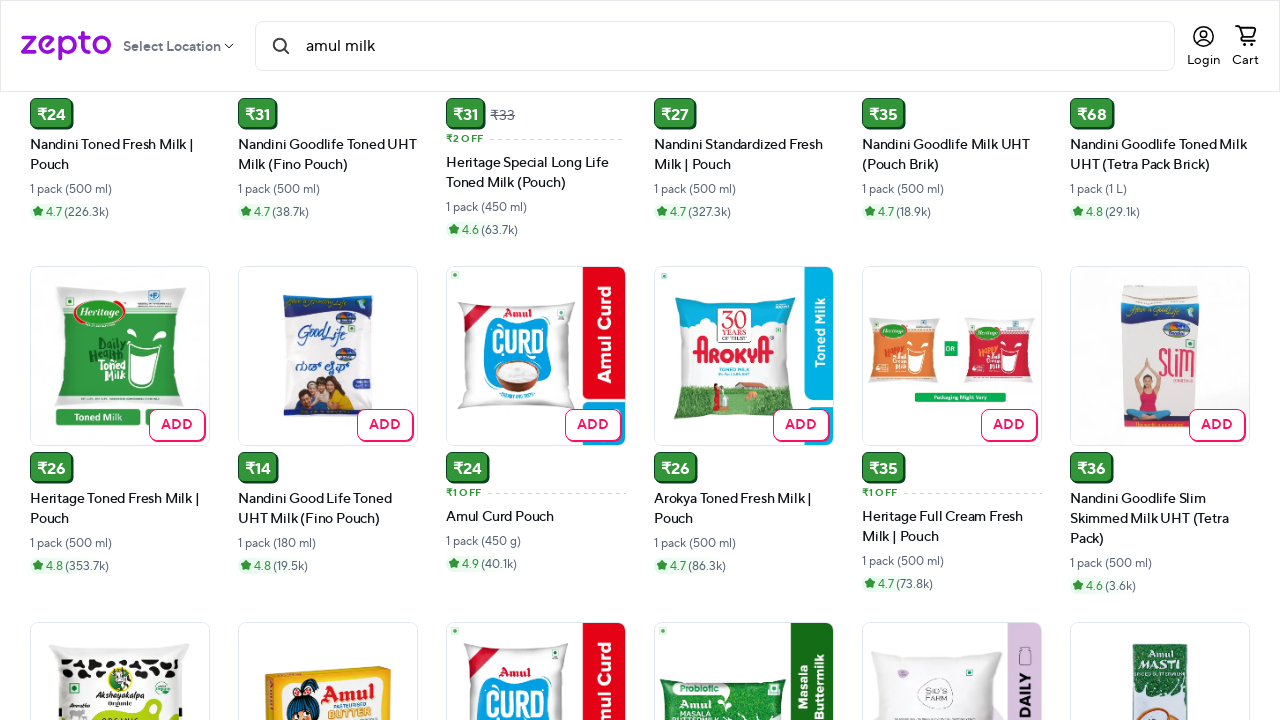